Tests the add/remove elements functionality by clicking Add Element button twice to create two Delete buttons, then clicking Delete once to remove one button

Starting URL: https://the-internet.herokuapp.com/add_remove_elements/

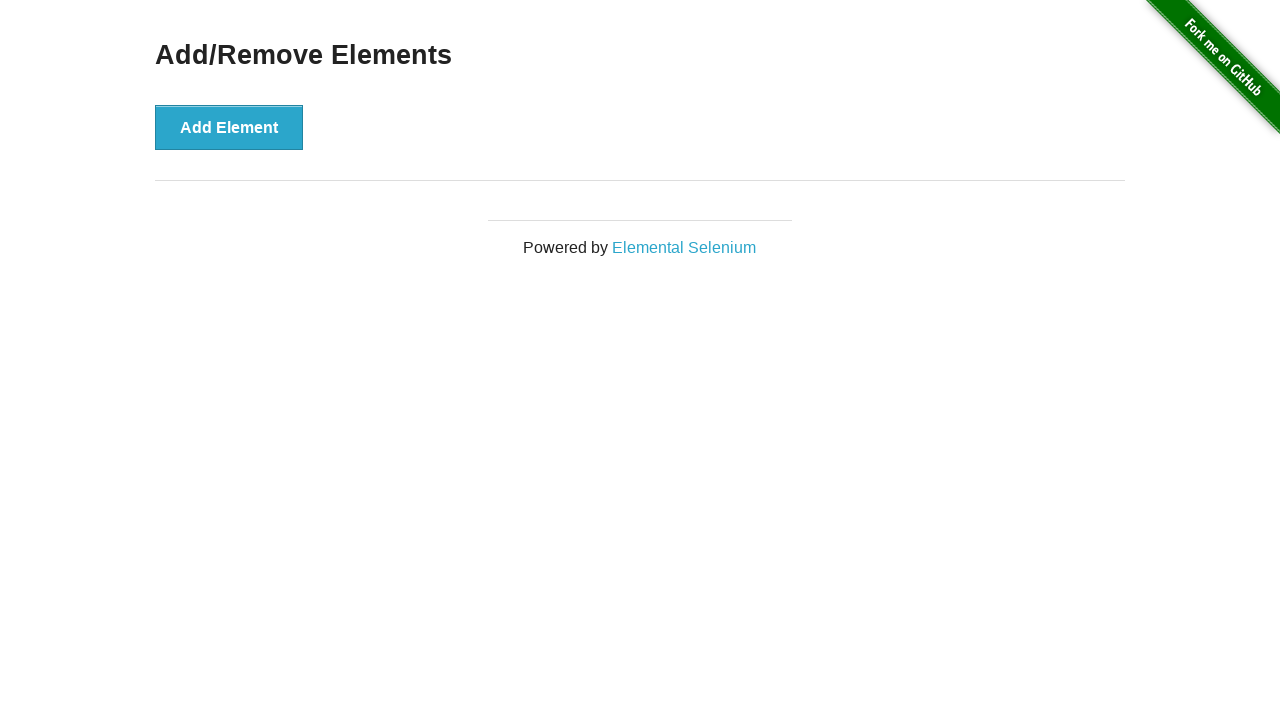

Clicked Add Element button (first click) at (229, 127) on xpath=//button[text()='Add Element']
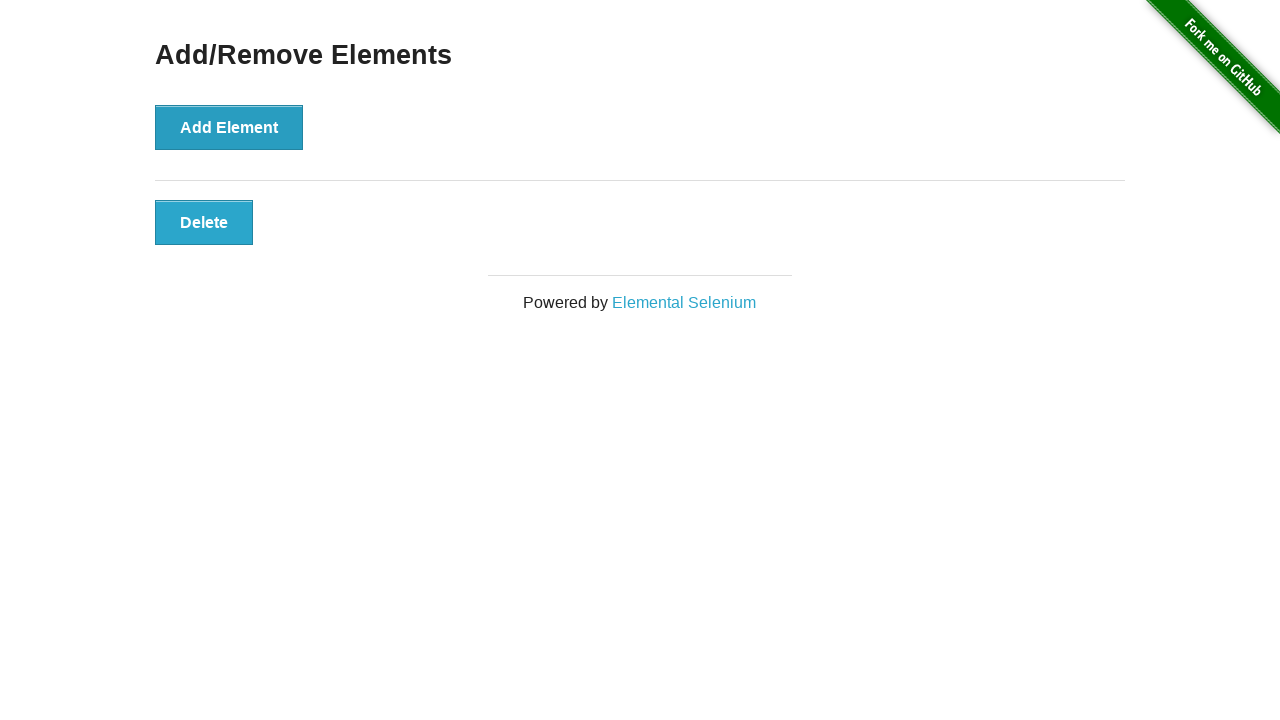

Clicked Add Element button (second click) at (229, 127) on xpath=//button[text()='Add Element']
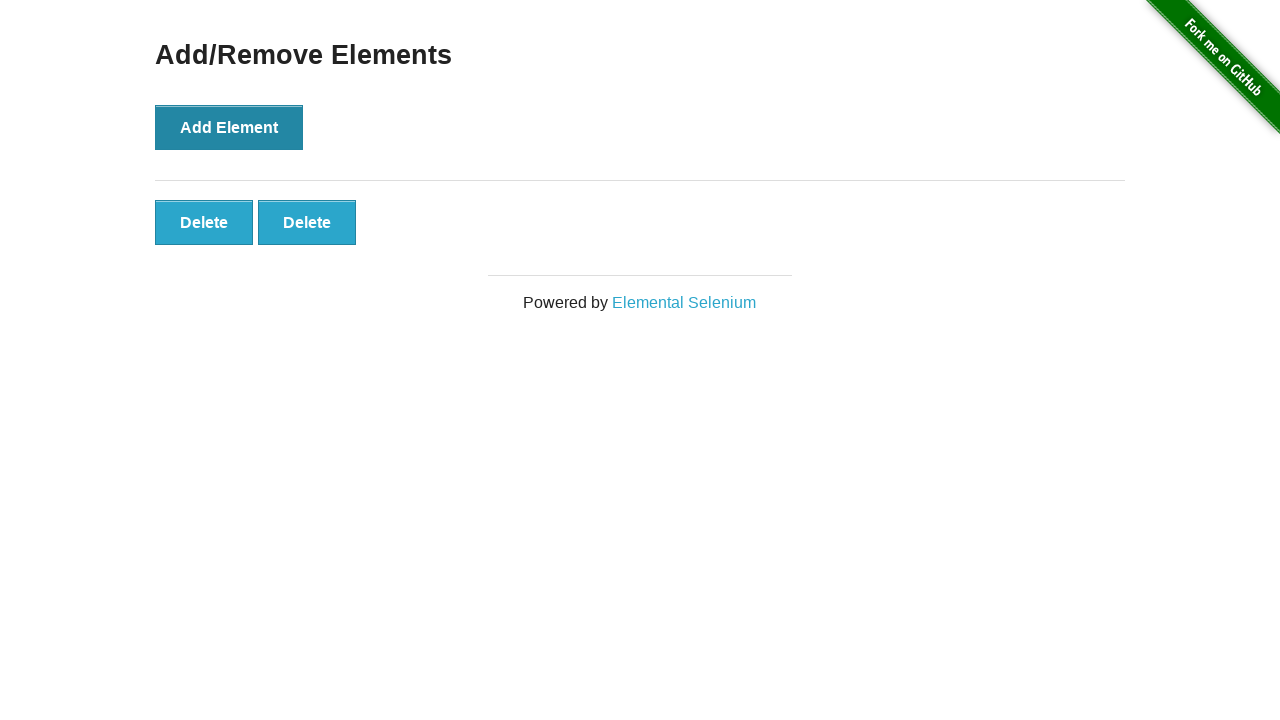

Located all Delete buttons on page
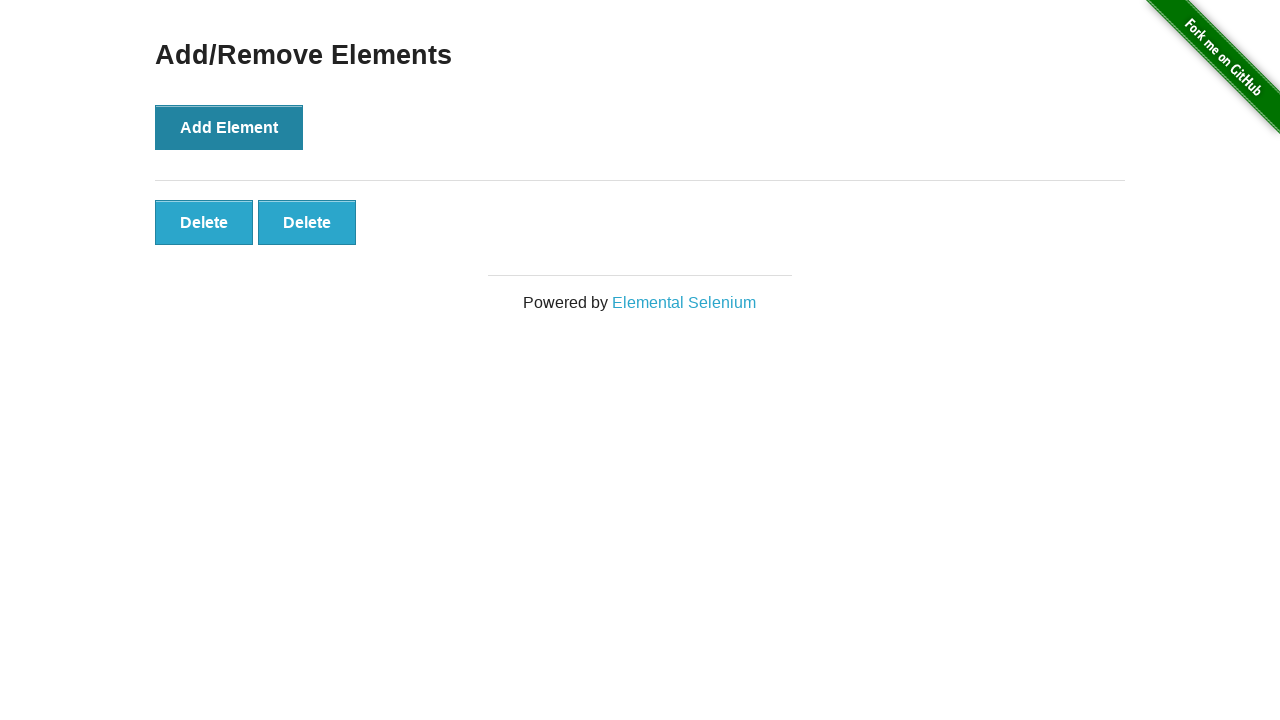

Verified that 2 Delete buttons are present
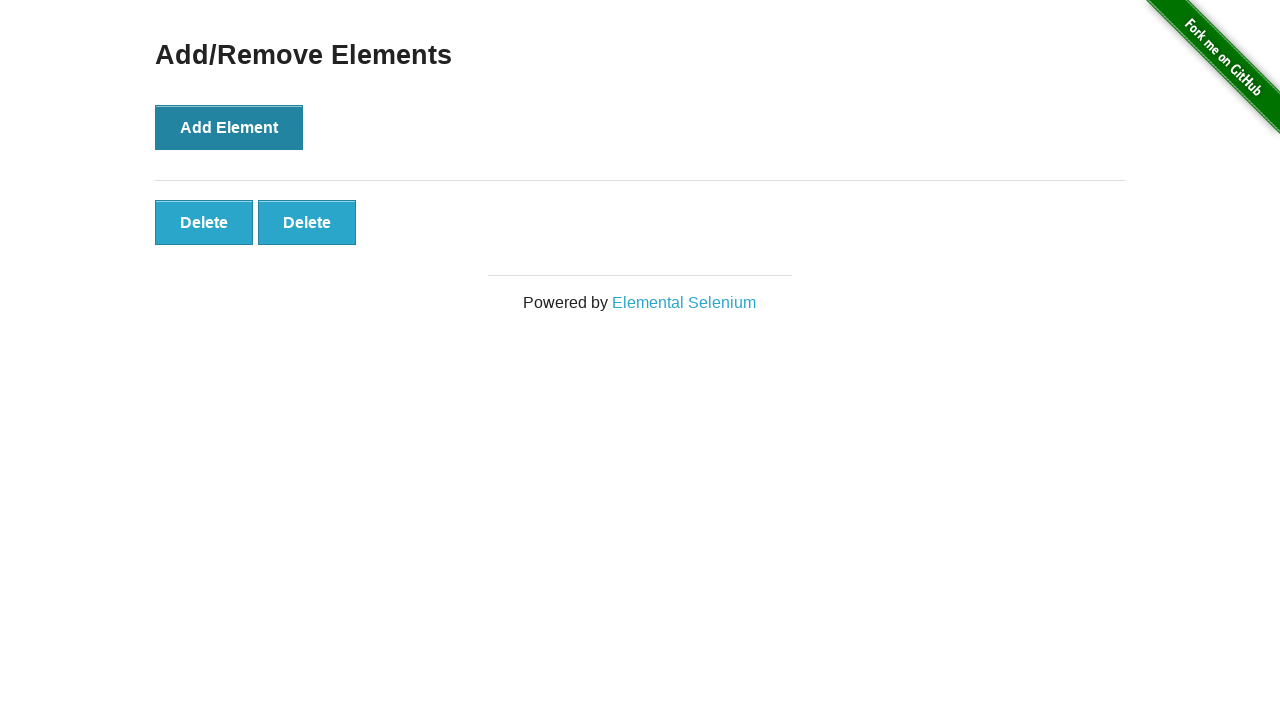

Clicked the first Delete button to remove one element at (204, 222) on xpath=//button[text()='Delete']
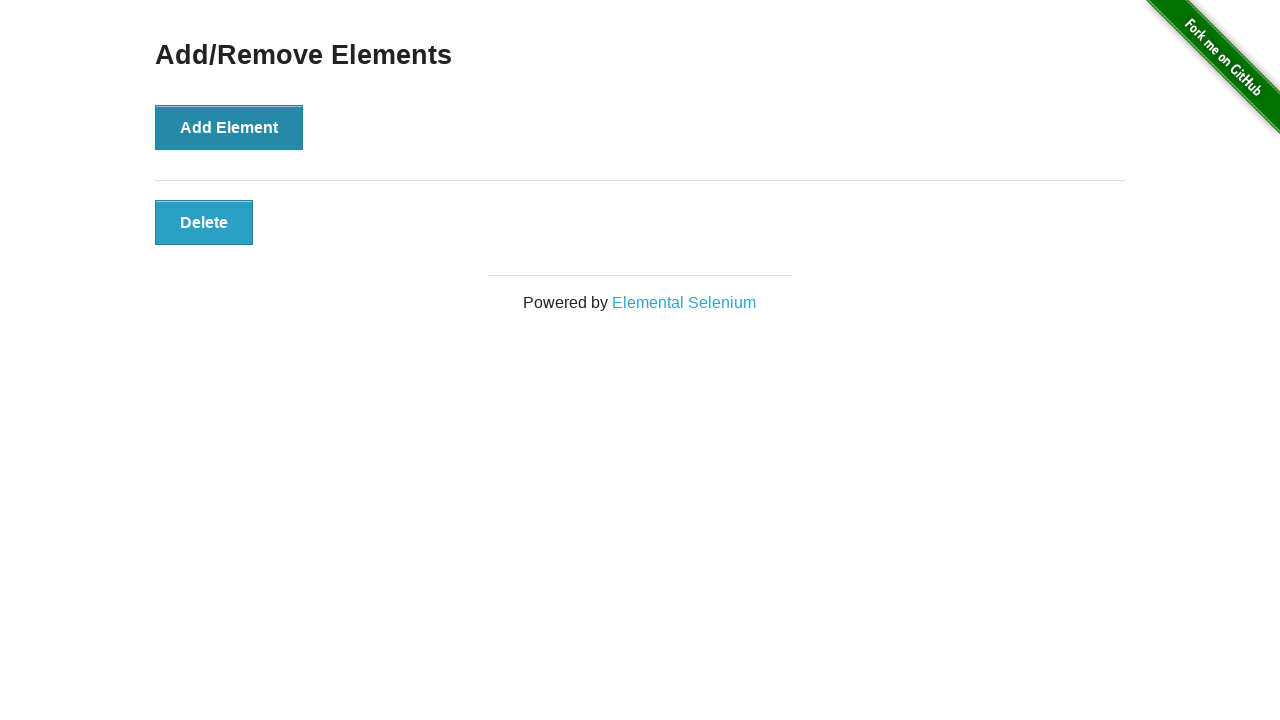

Verified that only 1 Delete button remains
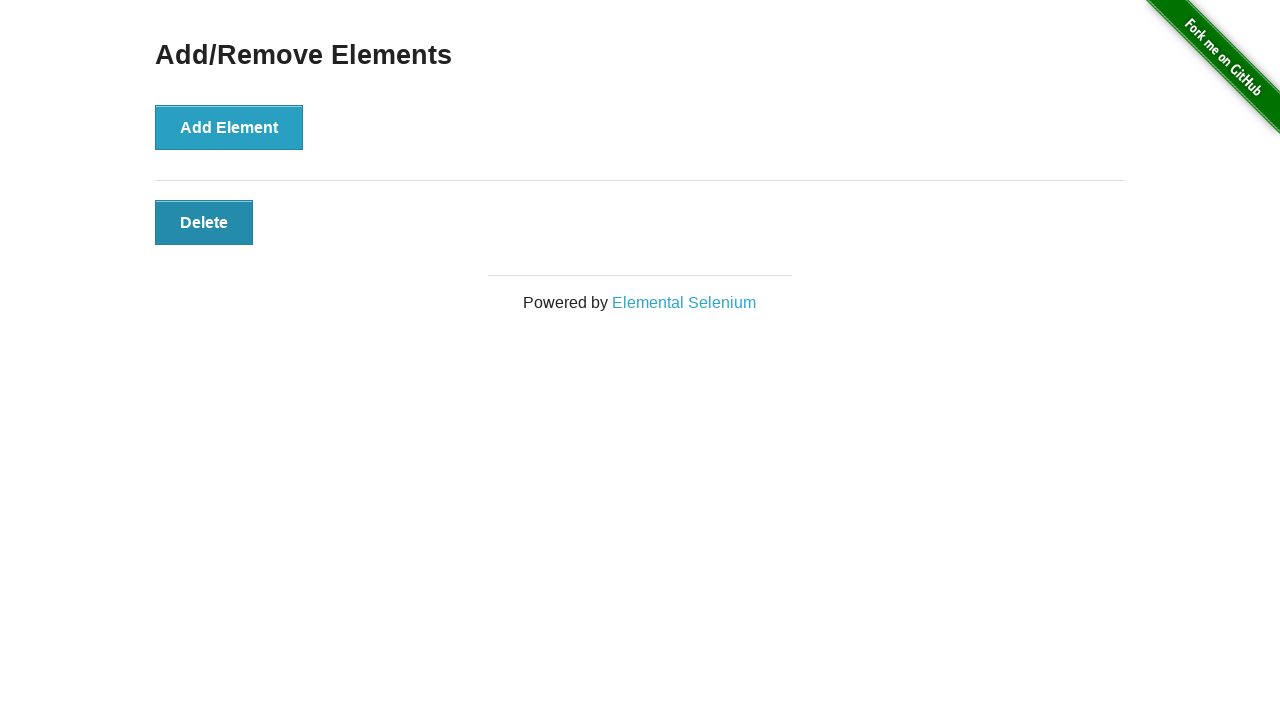

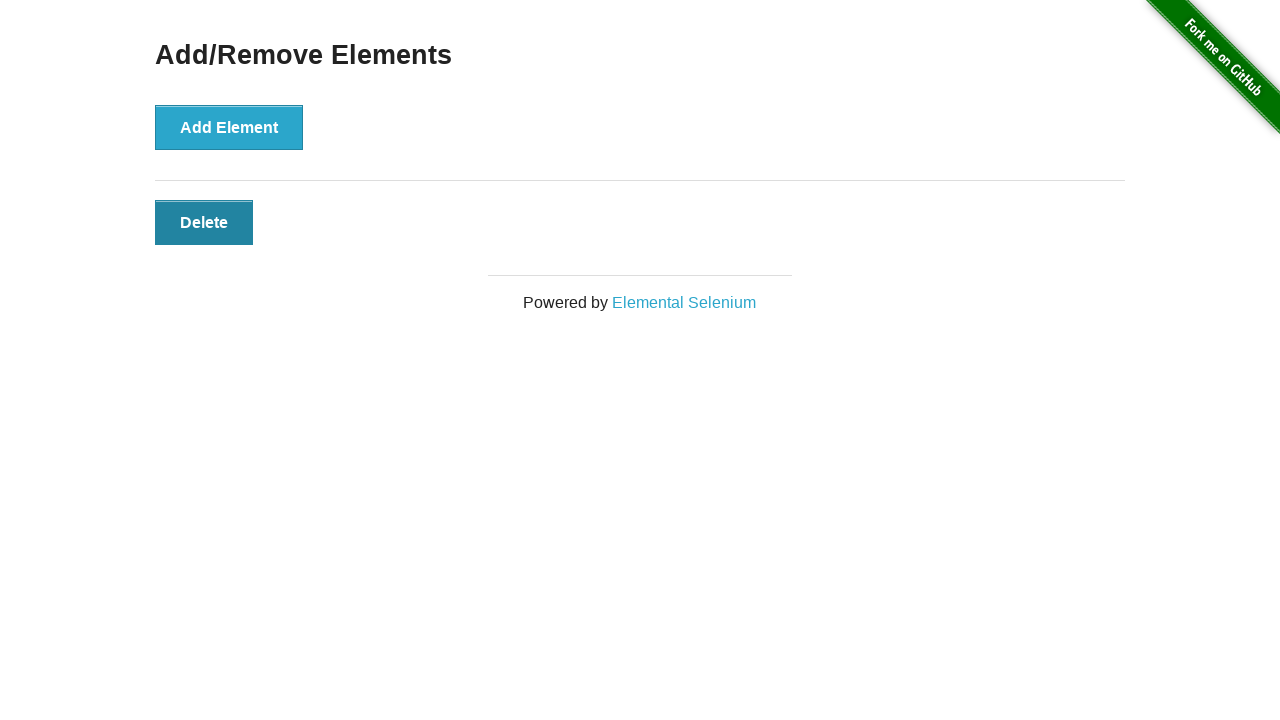